Verifies that the personal account link is visible on the homepage

Starting URL: https://www.petrolplus.ru

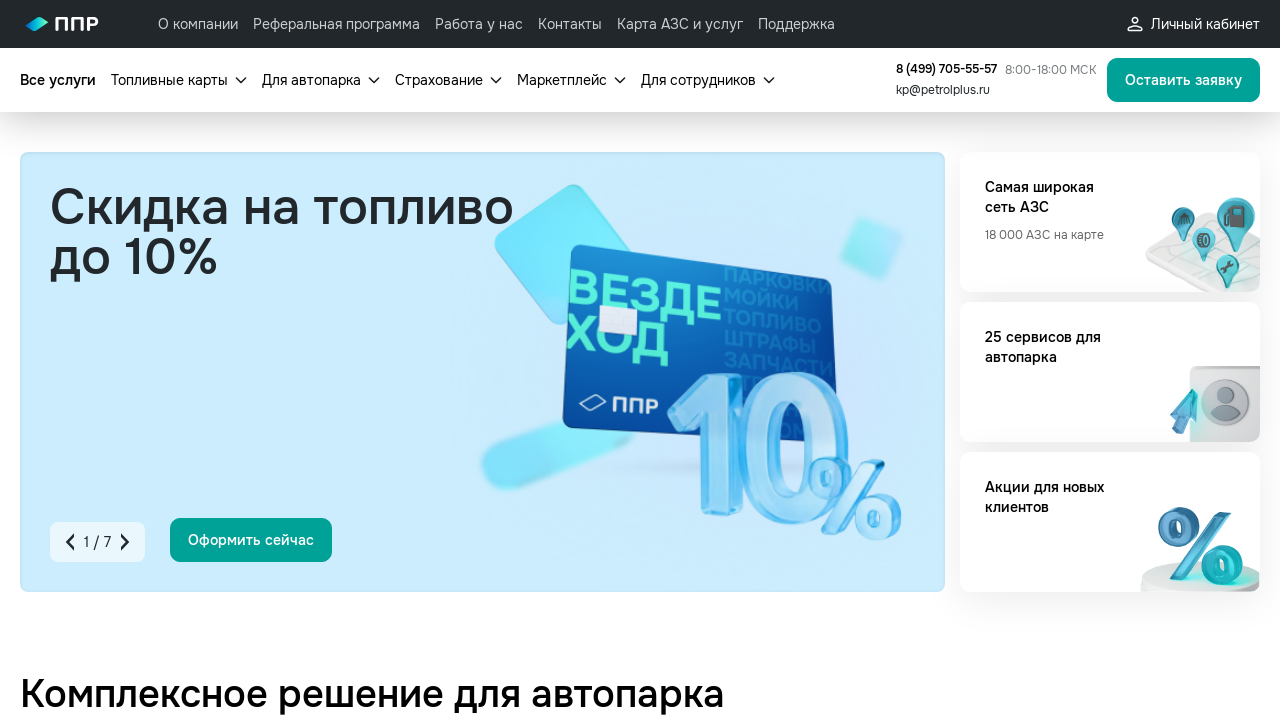

Personal account menu link is visible on the homepage
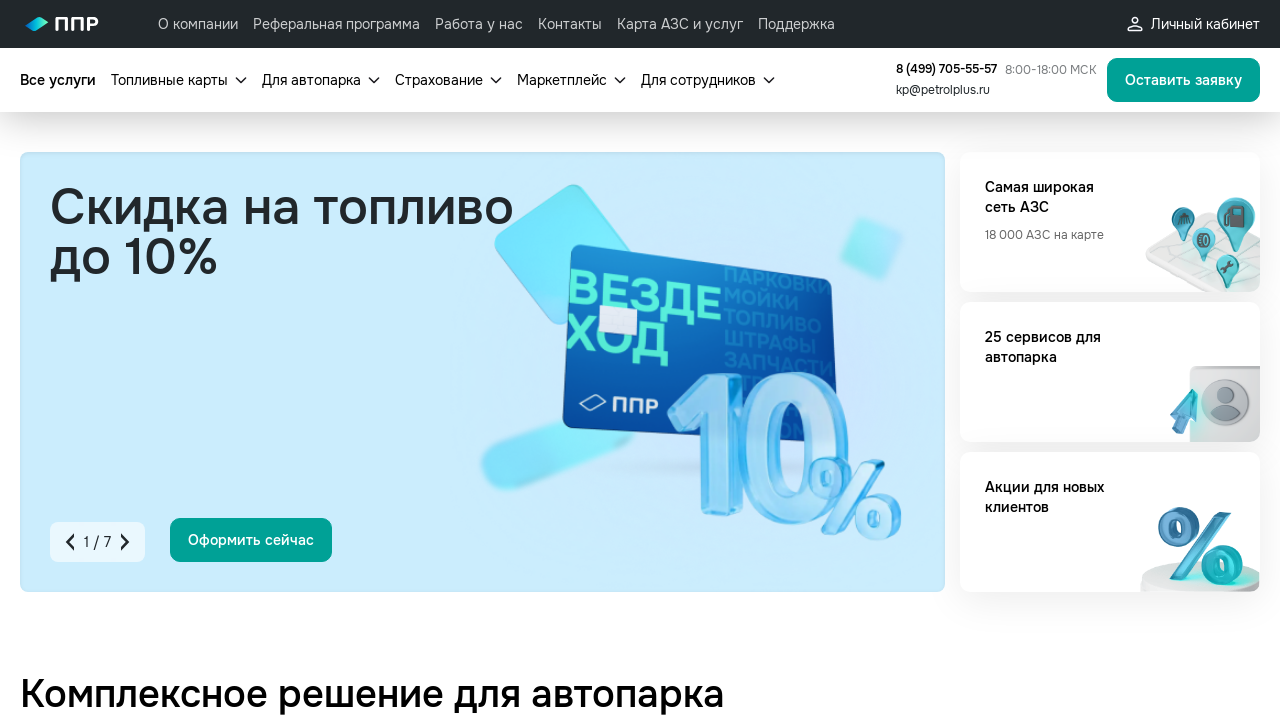

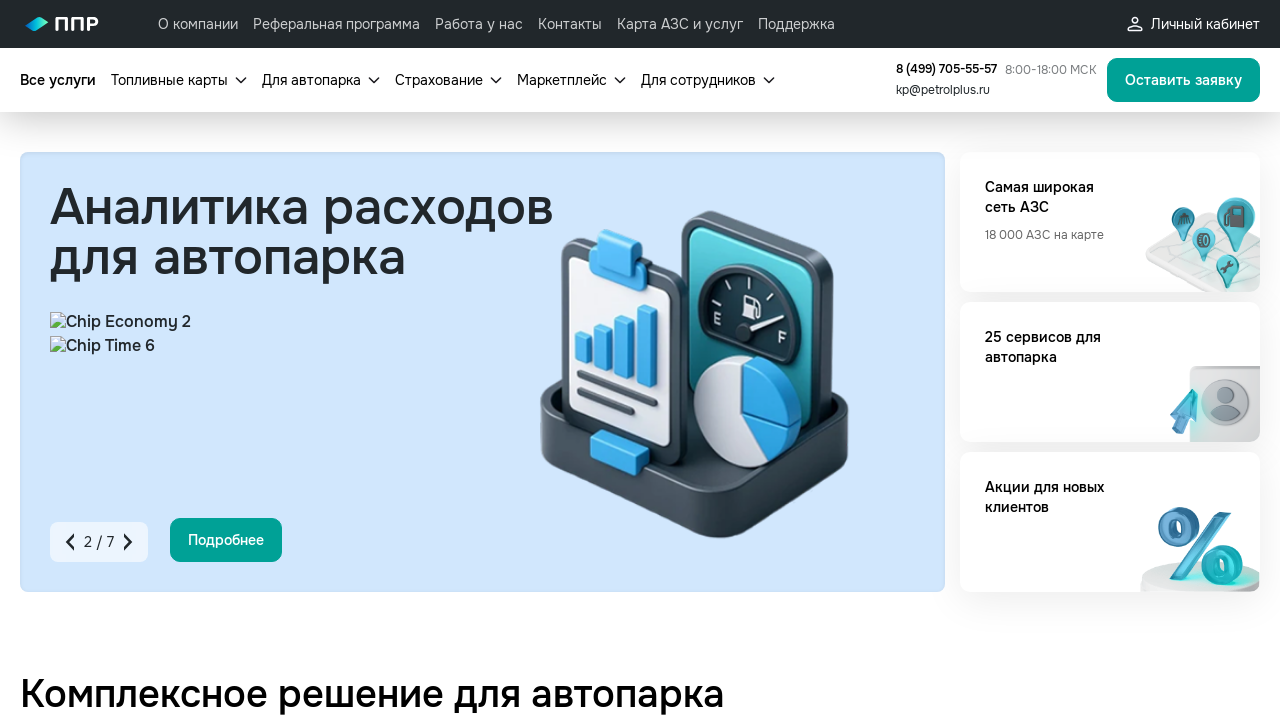